Tests the autocomplete functionality by typing "Ind" in the suggestion input field, waiting for autocomplete suggestions to appear, and selecting "India" from the dropdown list.

Starting URL: https://rahulshettyacademy.com/AutomationPractice

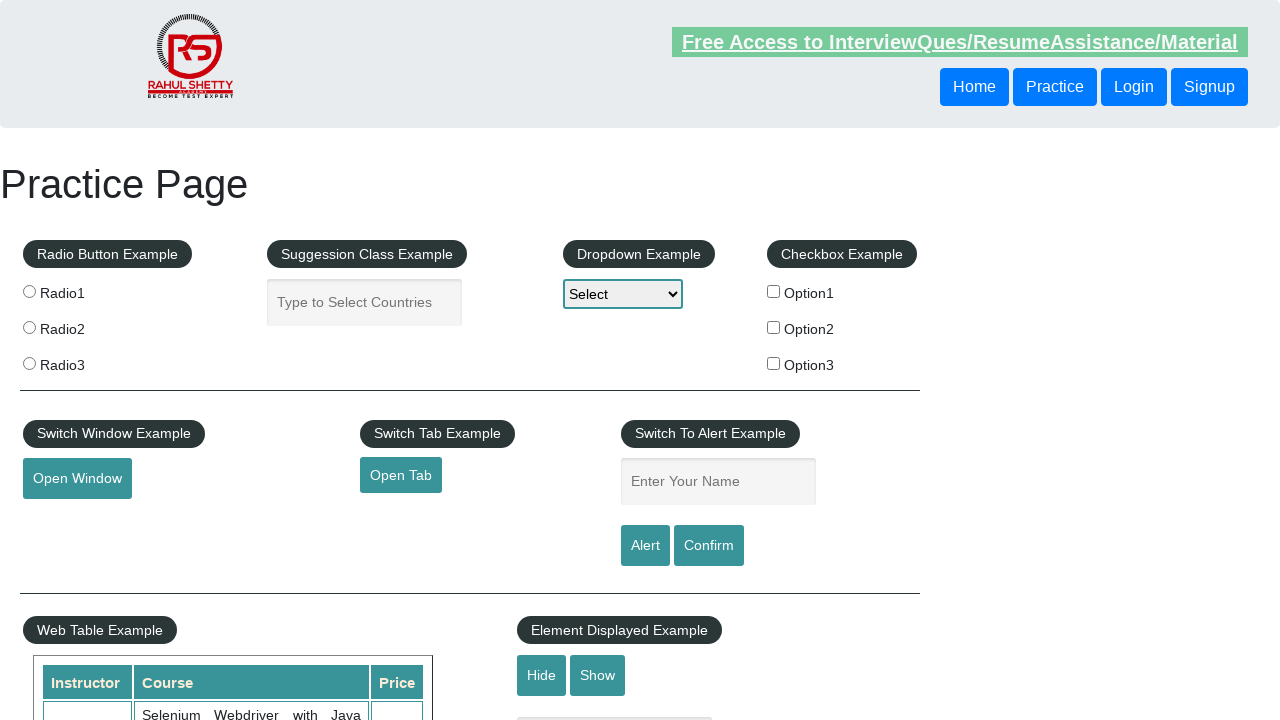

Clicked on the autocomplete input field at (365, 302) on .inputs.ui-autocomplete-input
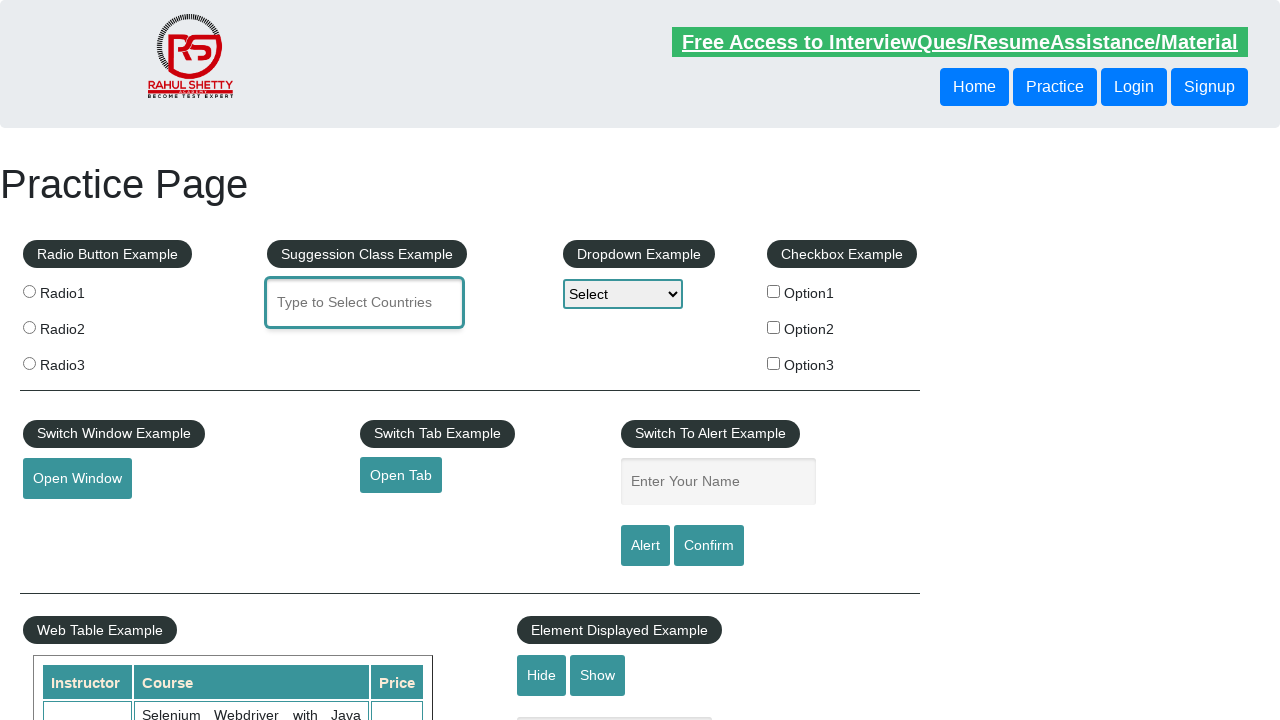

Typed 'Ind' in the autocomplete input field on .inputs.ui-autocomplete-input
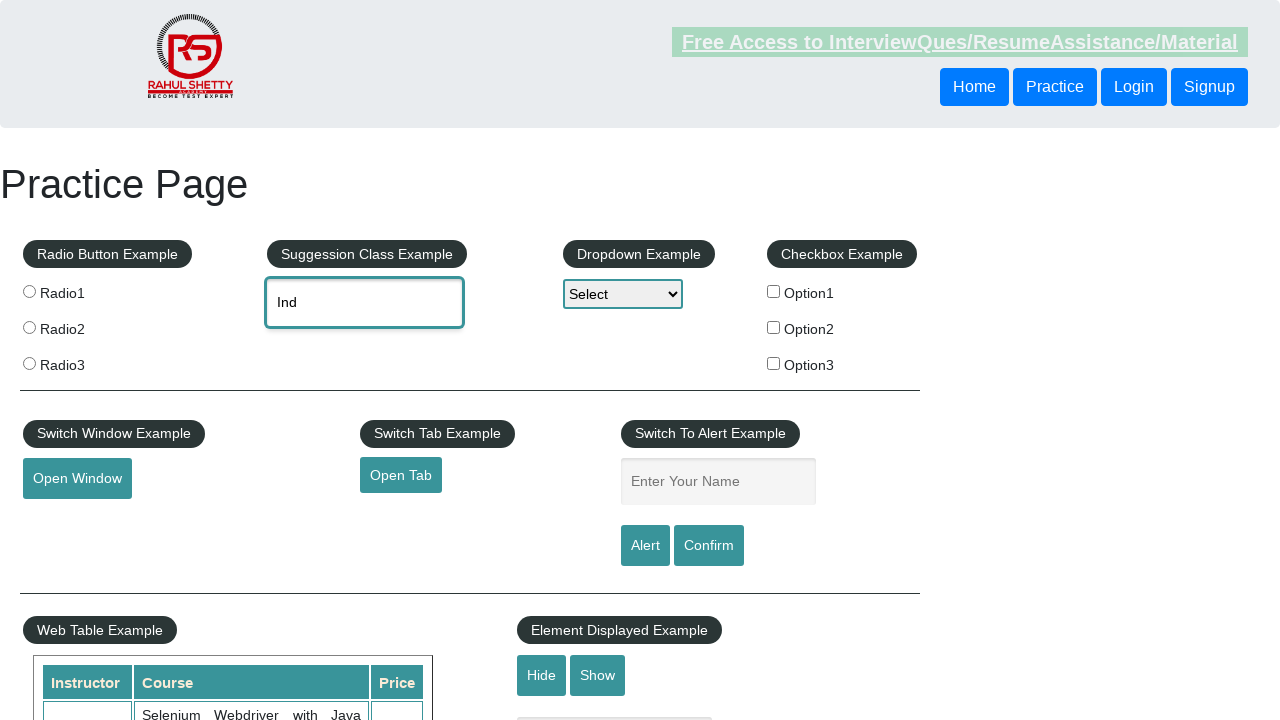

Autocomplete suggestions appeared
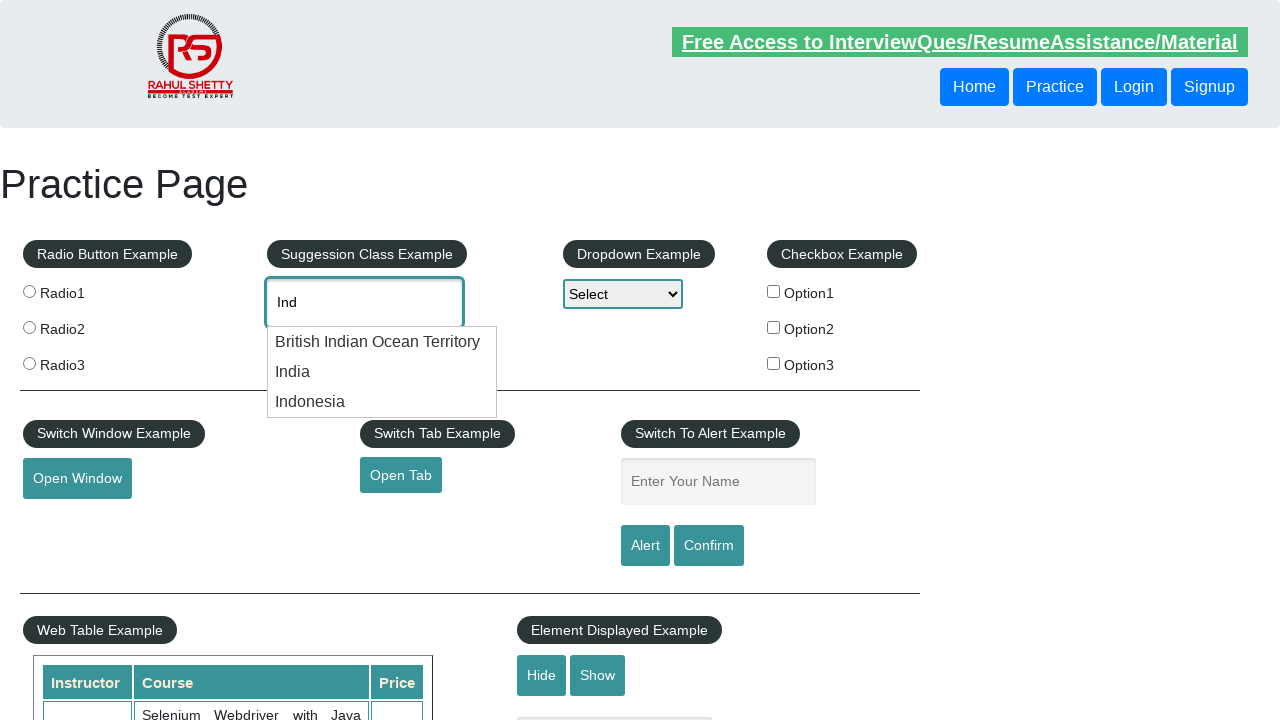

Selected 'India' from the autocomplete dropdown at (382, 372) on .ui-menu-item >> nth=1
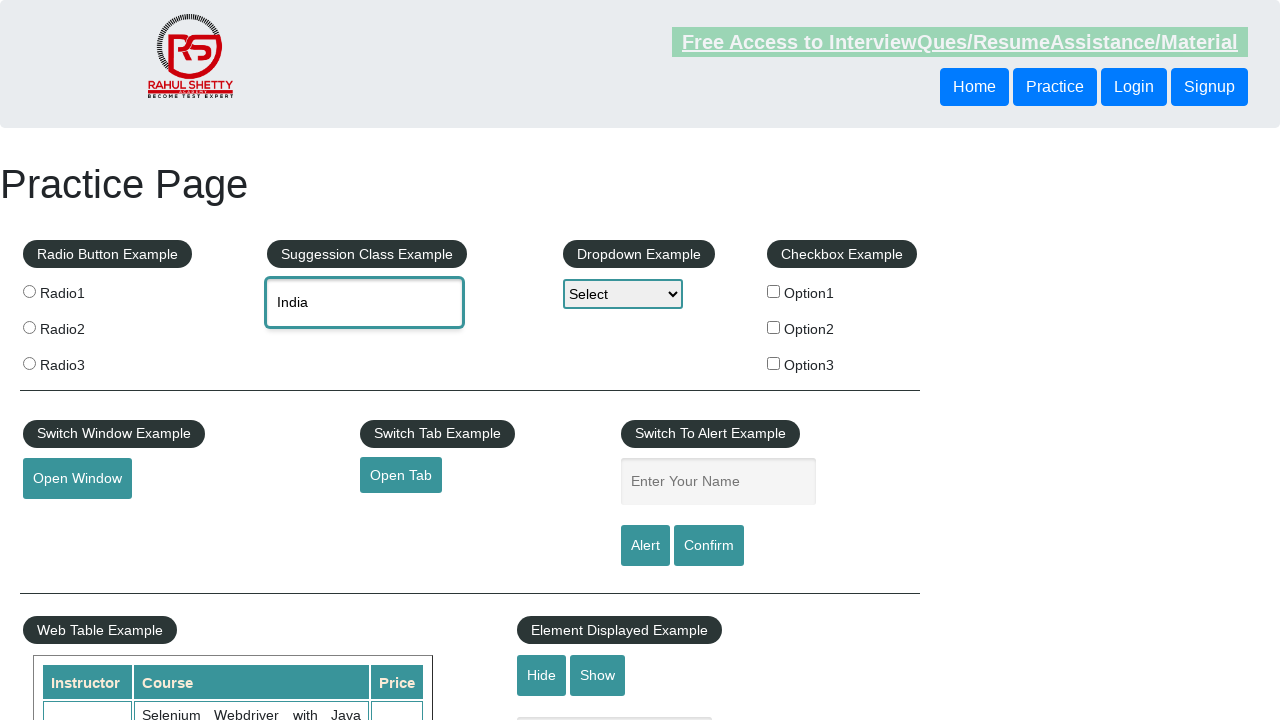

Retrieved selected value: None
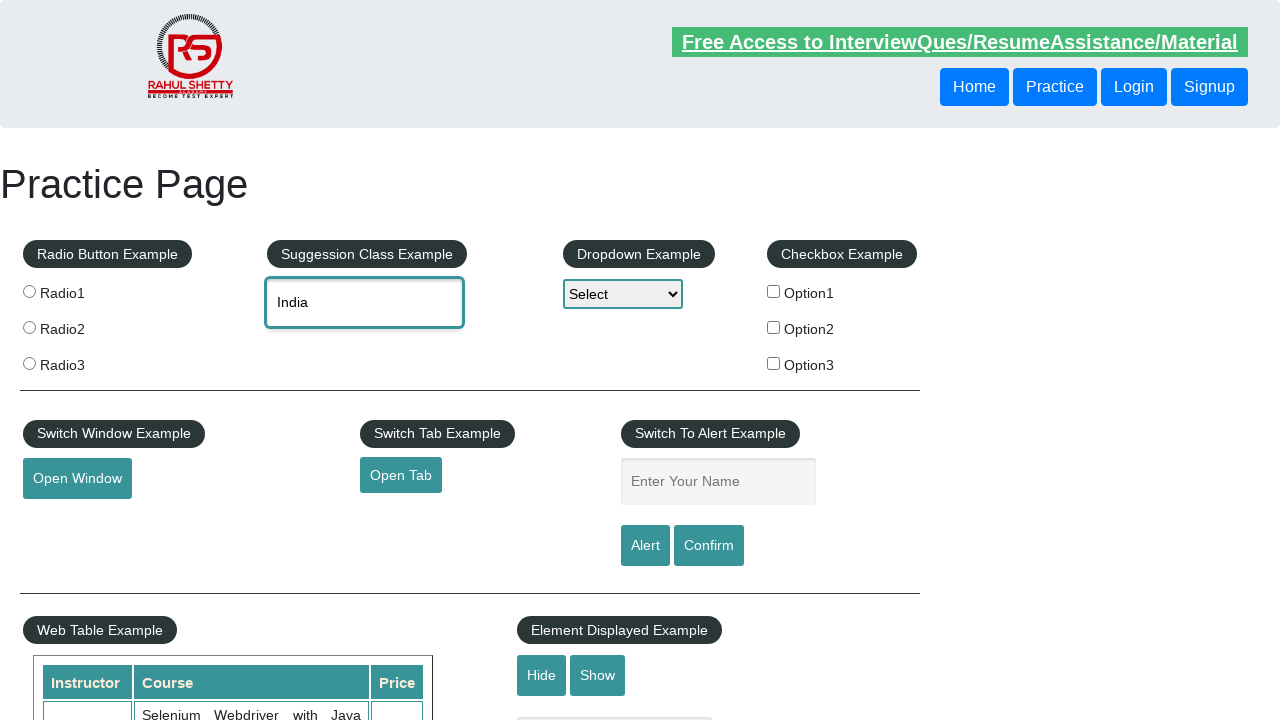

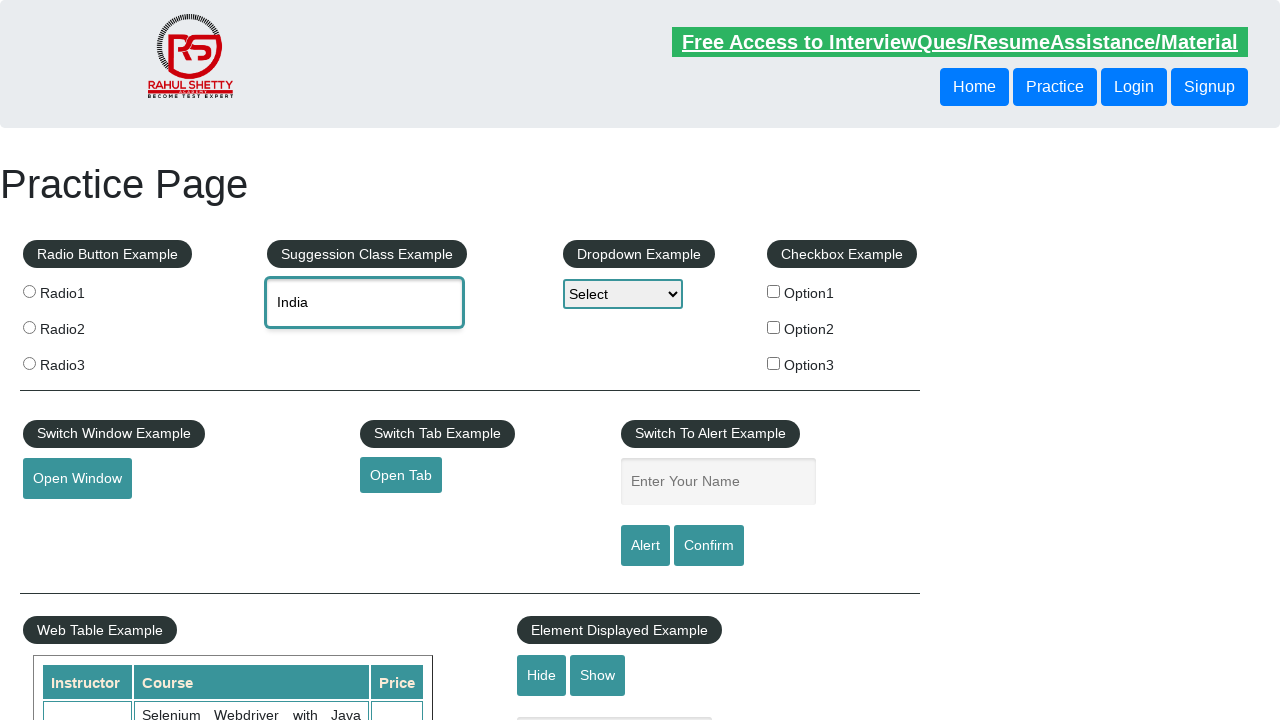